Tests horizontal scrolling on a webpage using JavaScript execution

Starting URL: https://www.kwokyinmak.com/

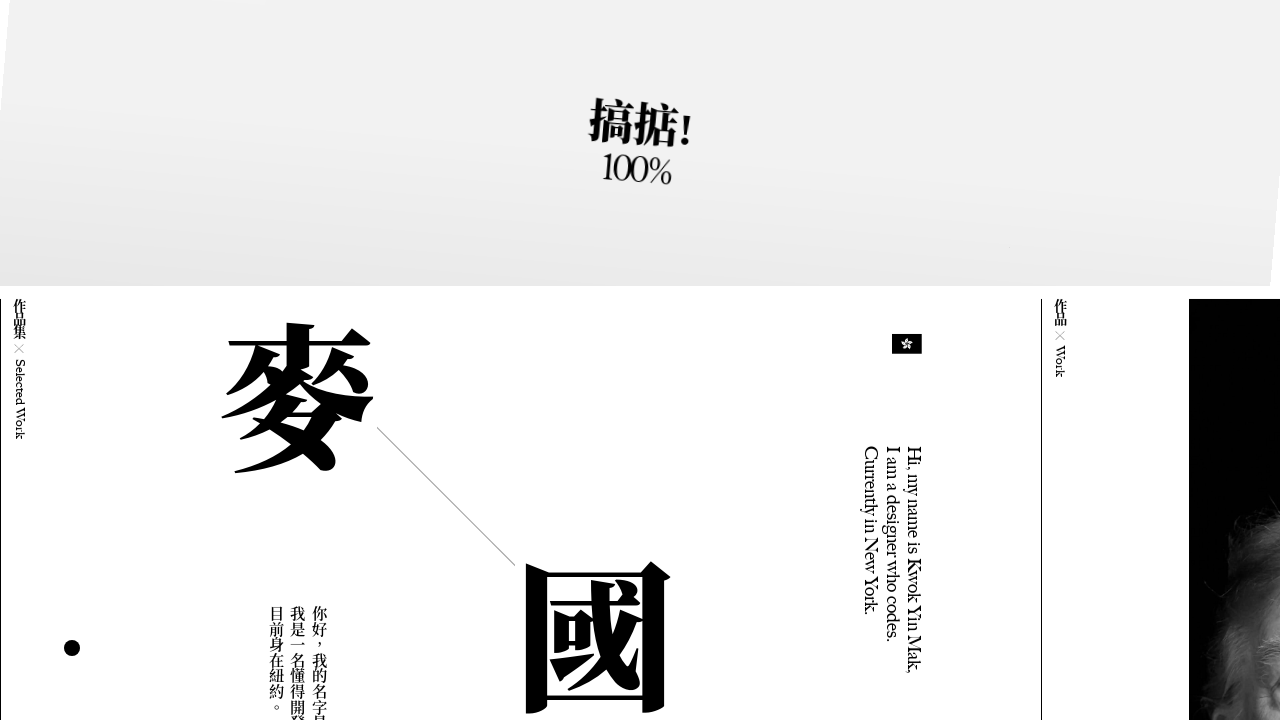

Waited 5 seconds for page to load completely
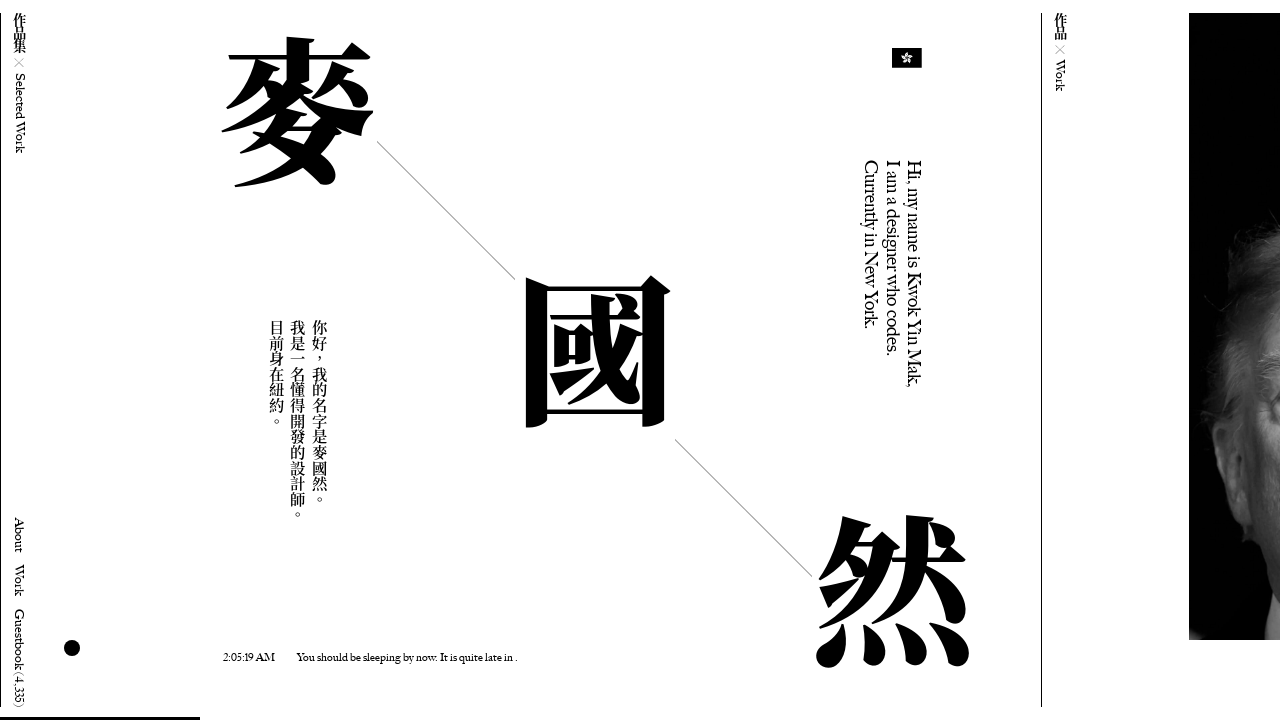

Executed horizontal scroll of 2000 pixels to the right
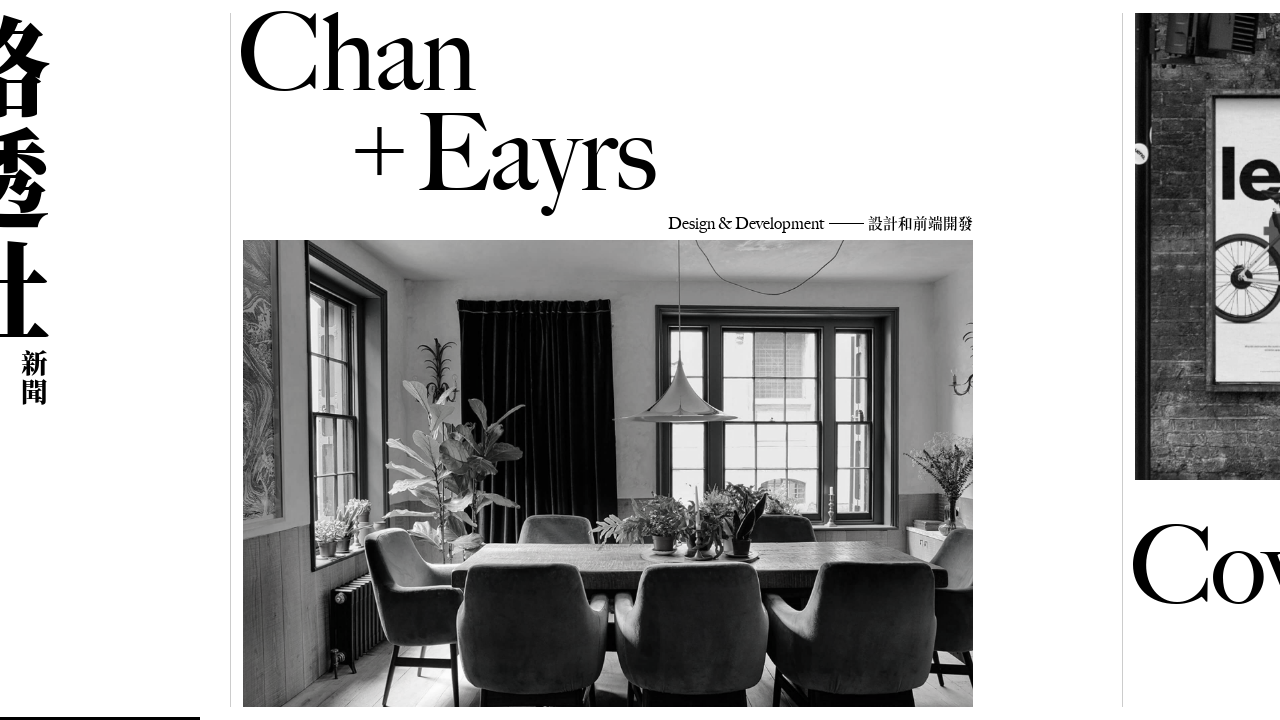

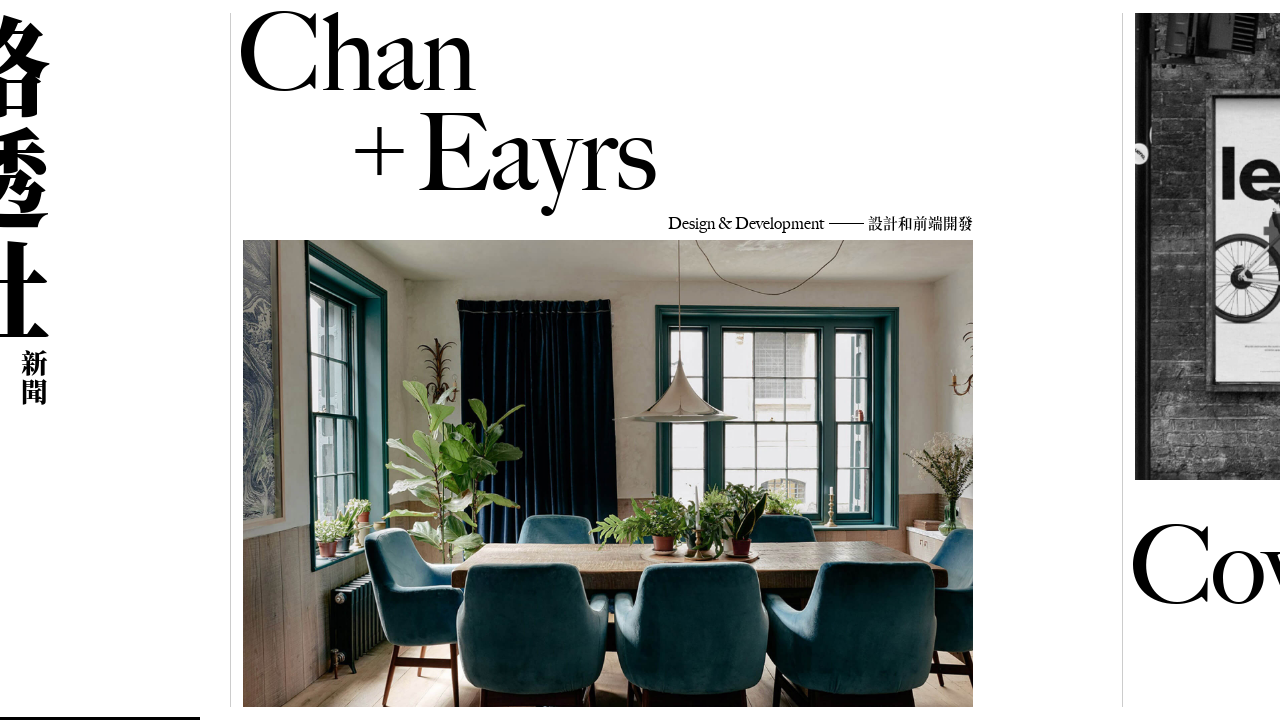